Tests addition functionality on an AngularJS calculator demo by entering two numbers, selecting an operator, clicking Go, and verifying the result equals 42.

Starting URL: http://juliemr.github.io/protractor-demo/

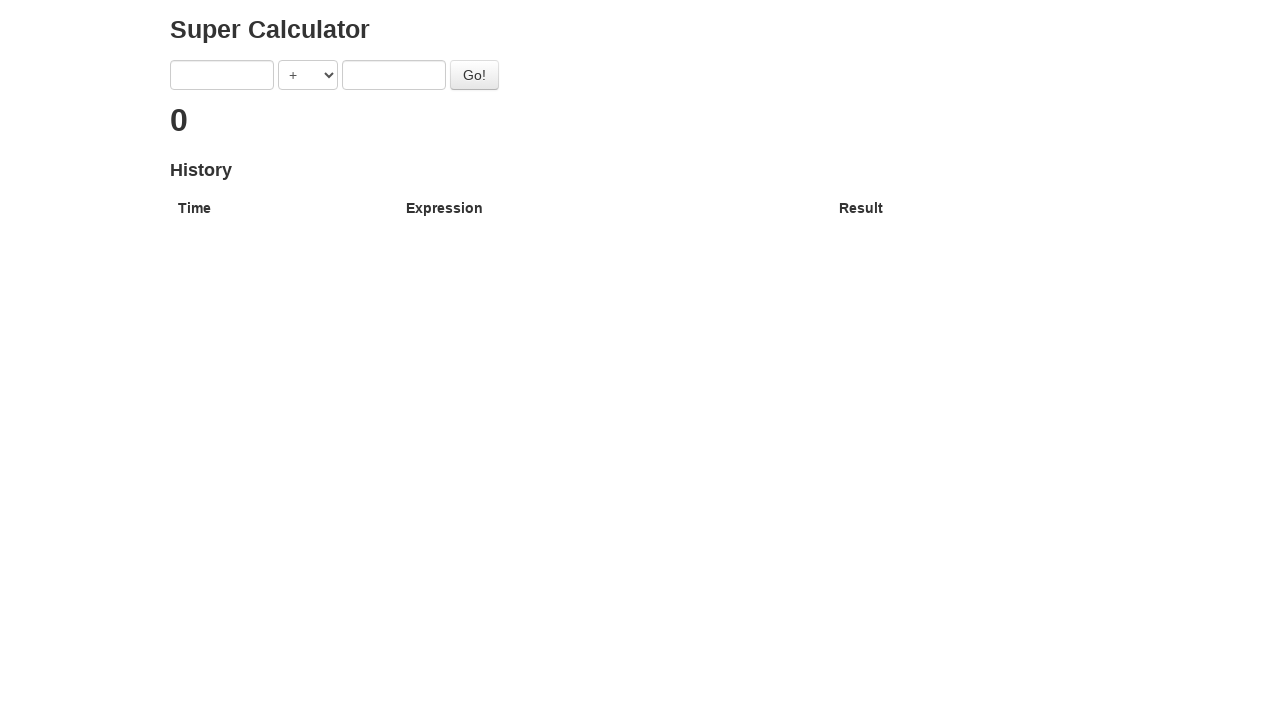

Angular calculator app loaded and first input field is visible
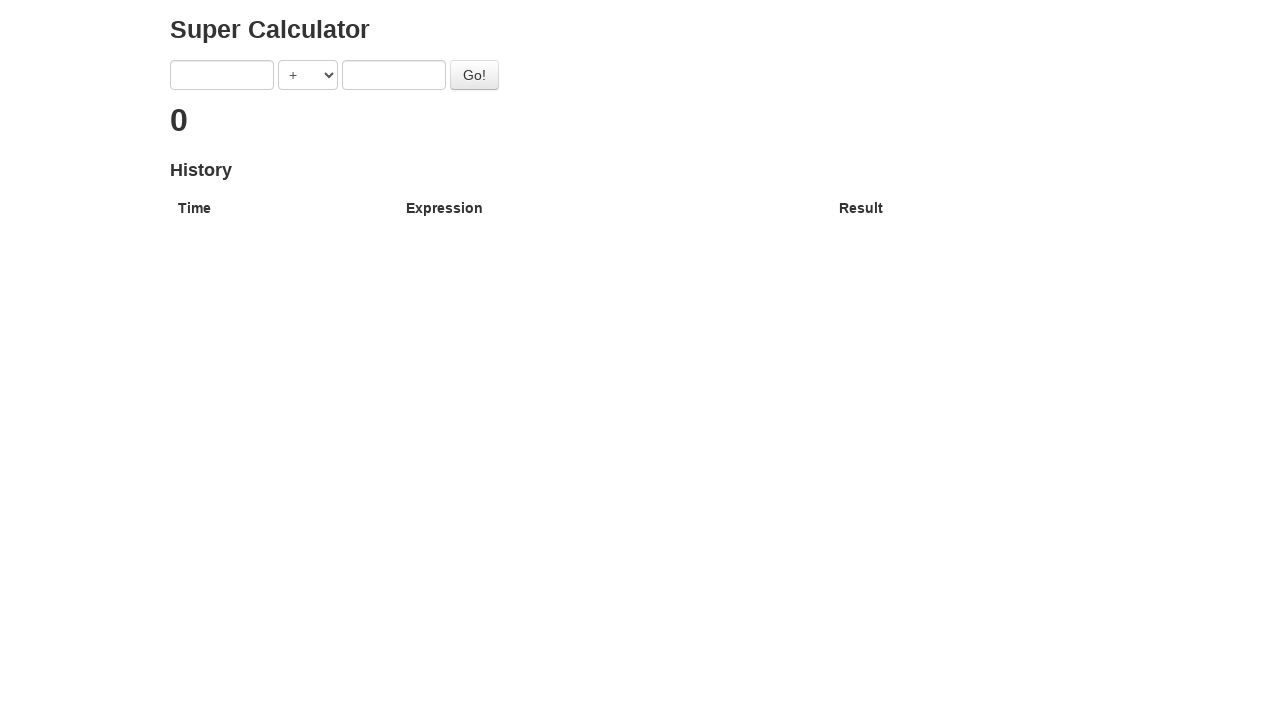

Entered first number: 40 on input[ng-model='first']
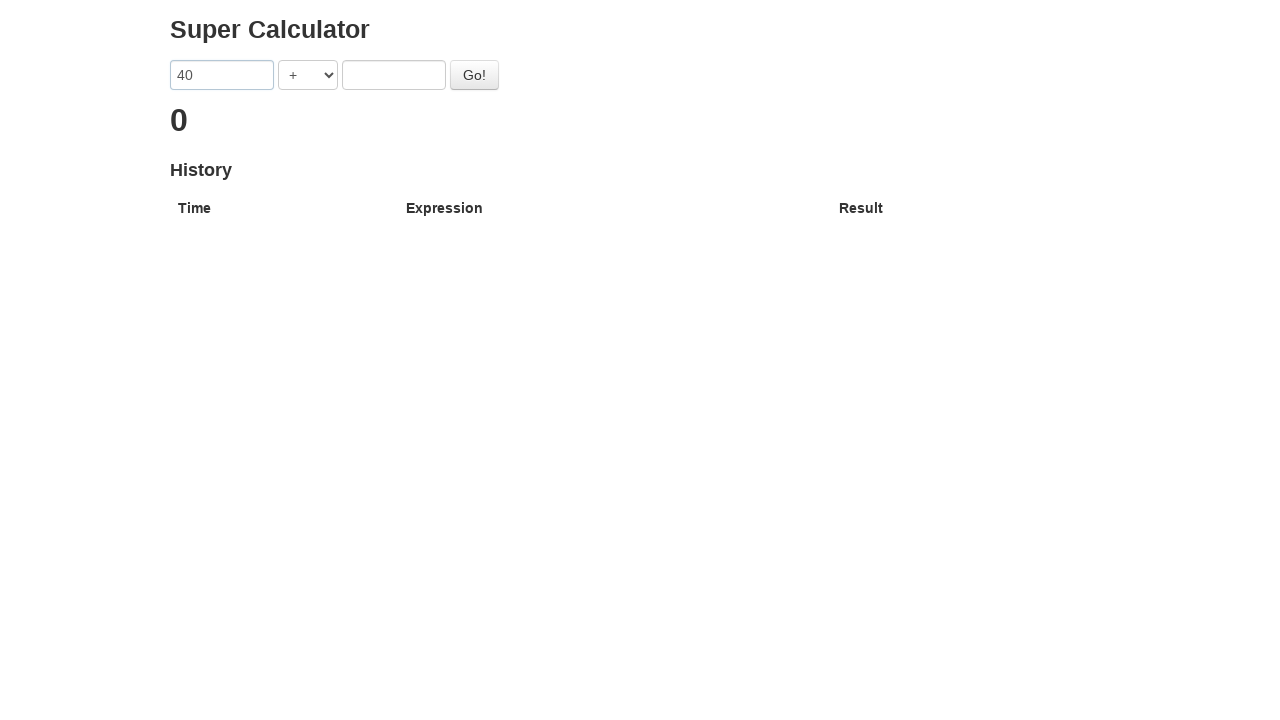

Entered second number: 2 on input[ng-model='second']
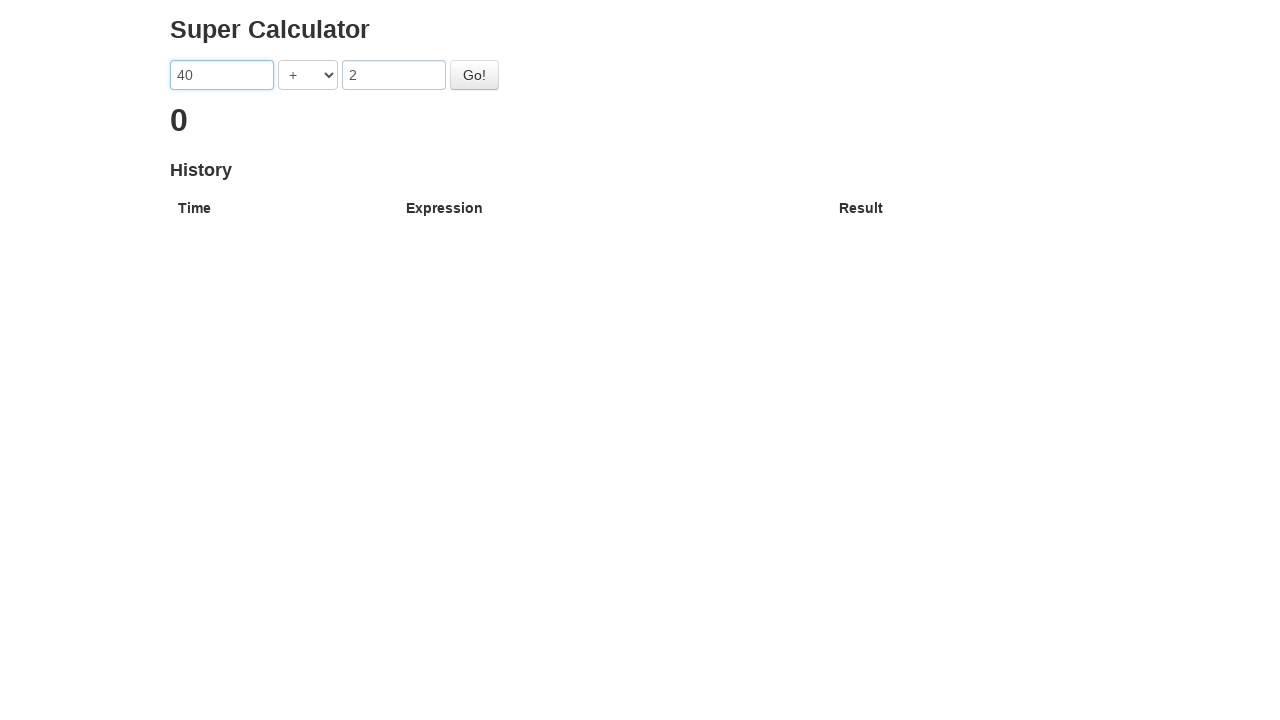

Clicked operator dropdown at (308, 75) on select[ng-model='operator']
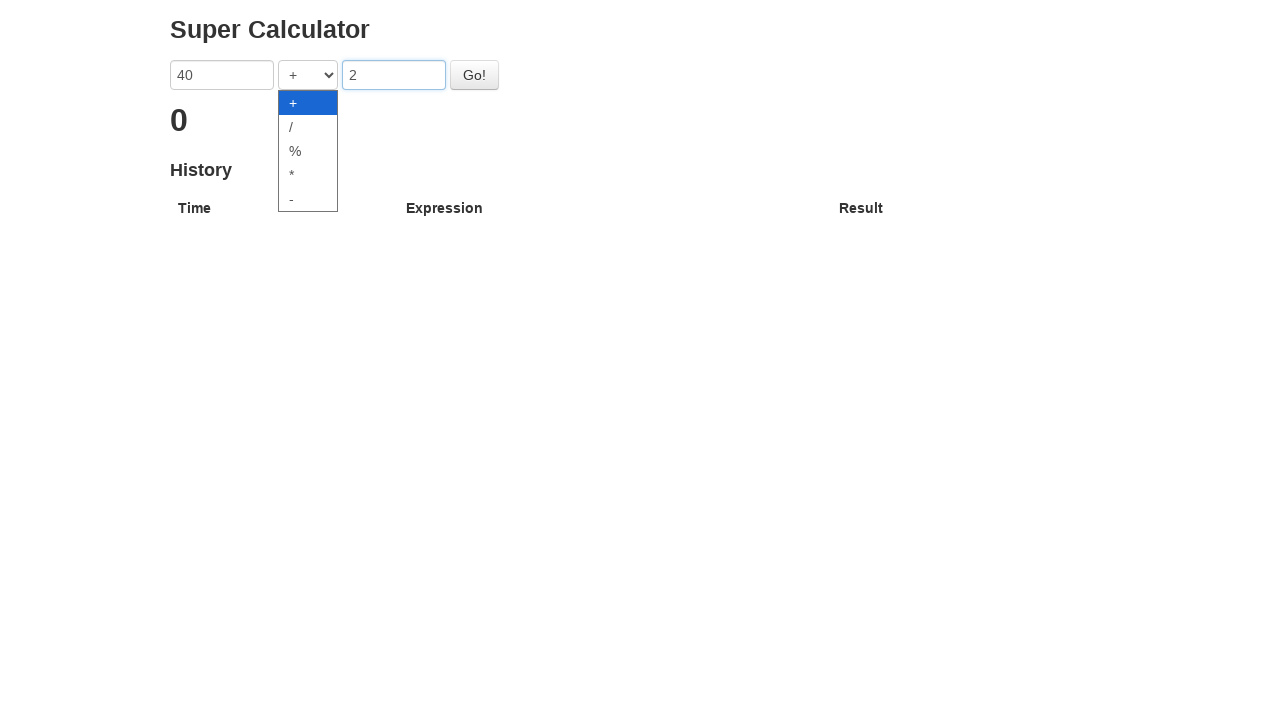

Selected addition operator (first option) on select[ng-model='operator']
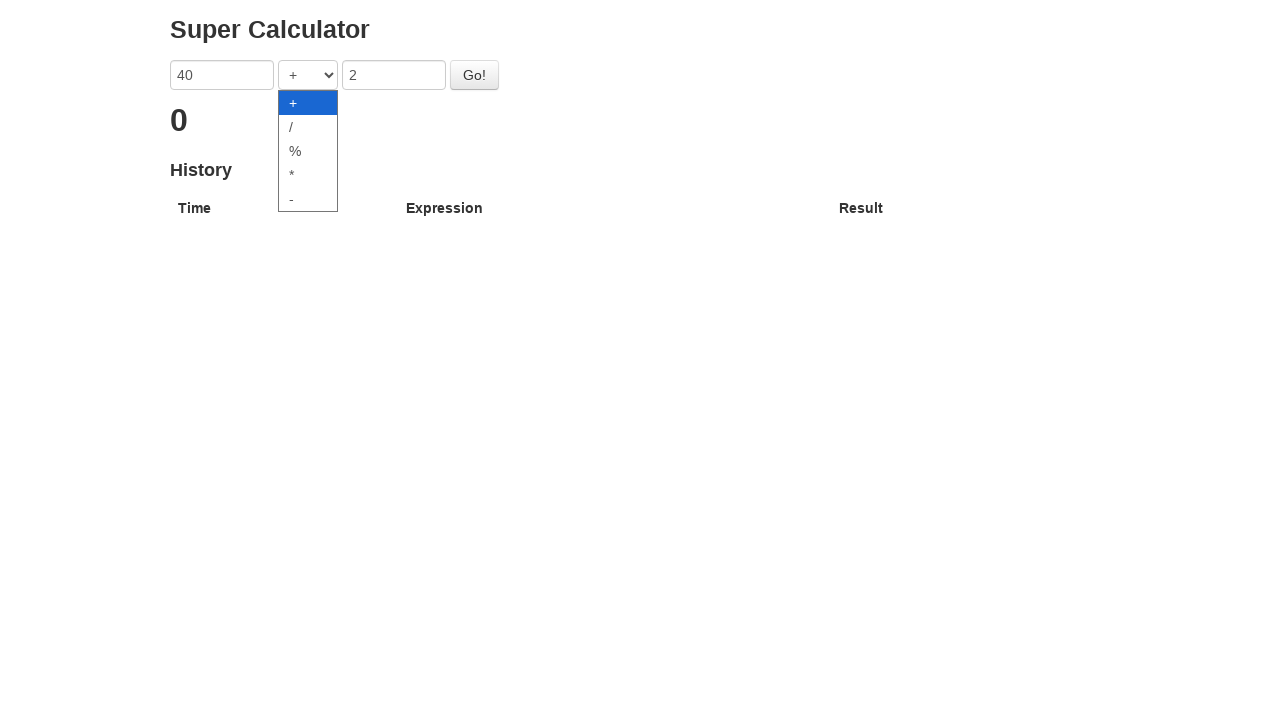

Clicked Go button to perform addition at (474, 75) on button:has-text('Go!')
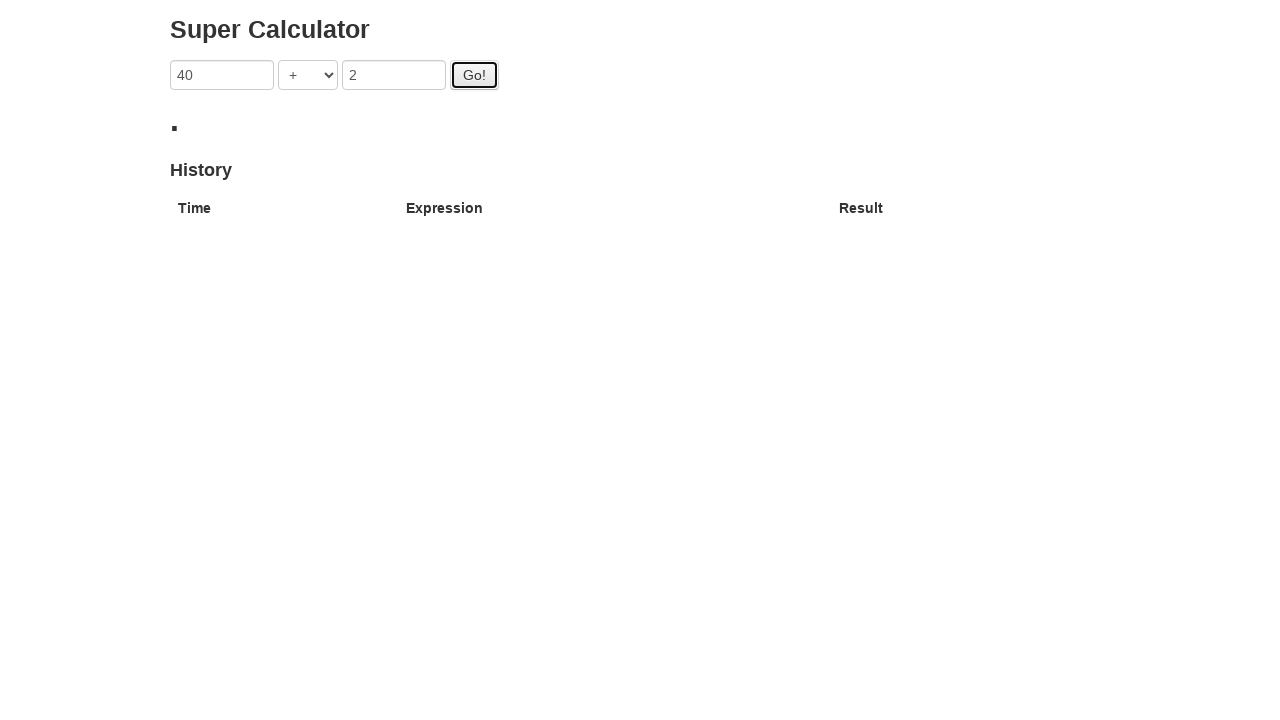

Result element appeared on page
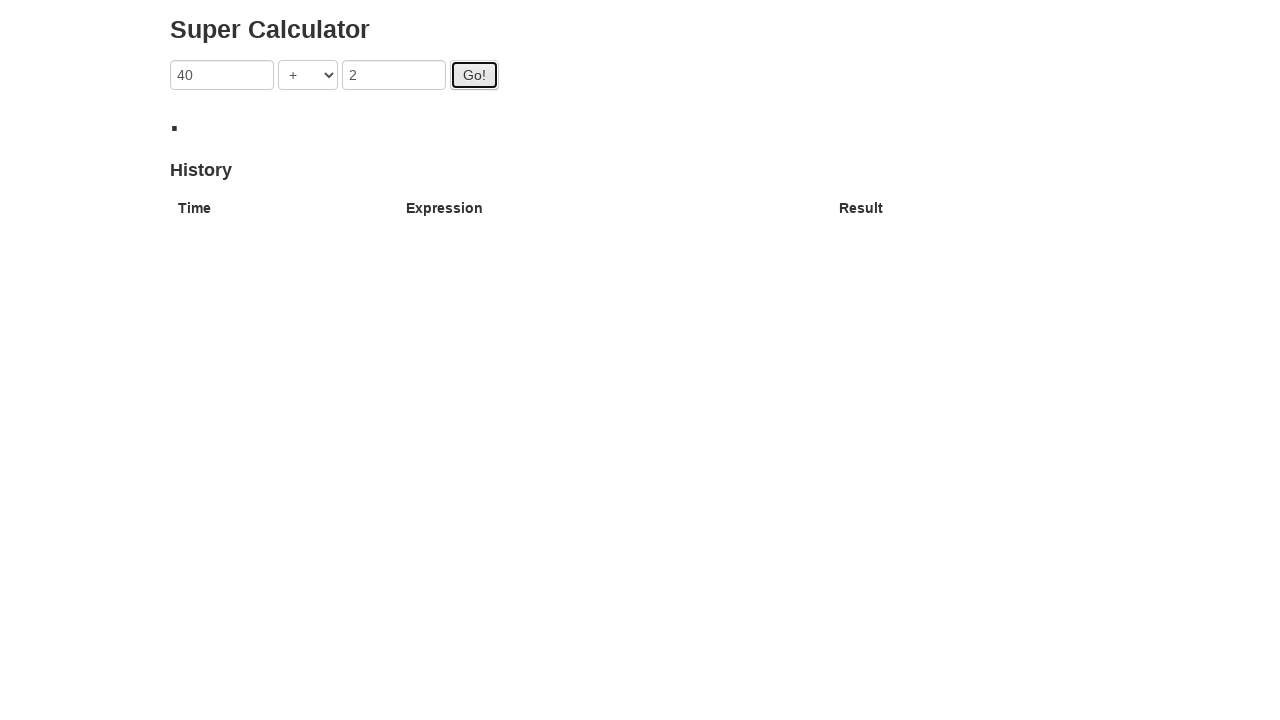

Located result heading element
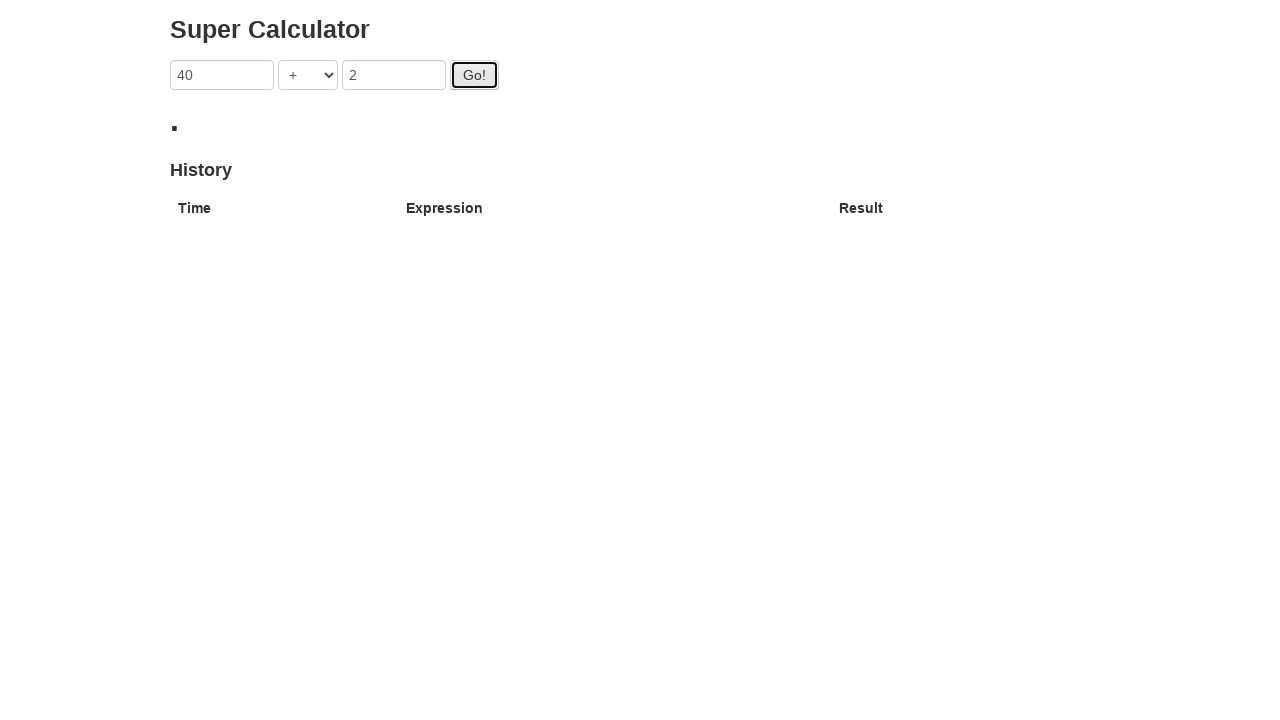

Result heading contains non-empty text (addition result: 42)
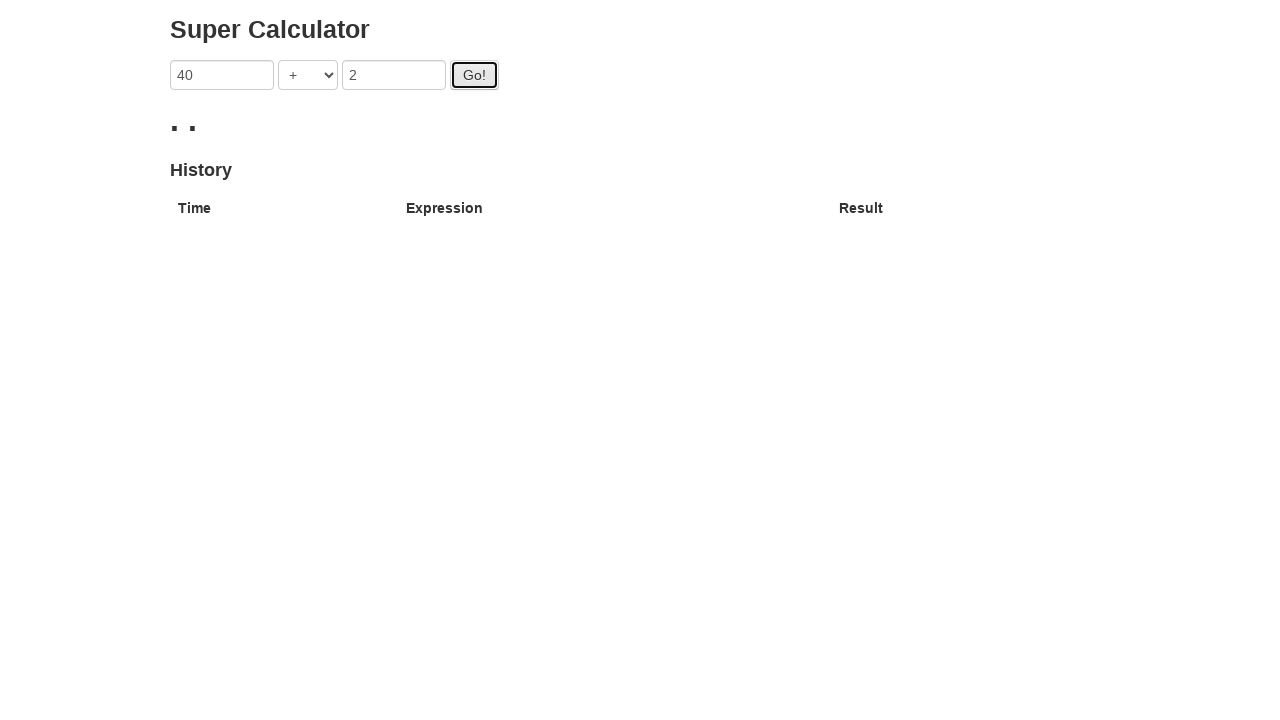

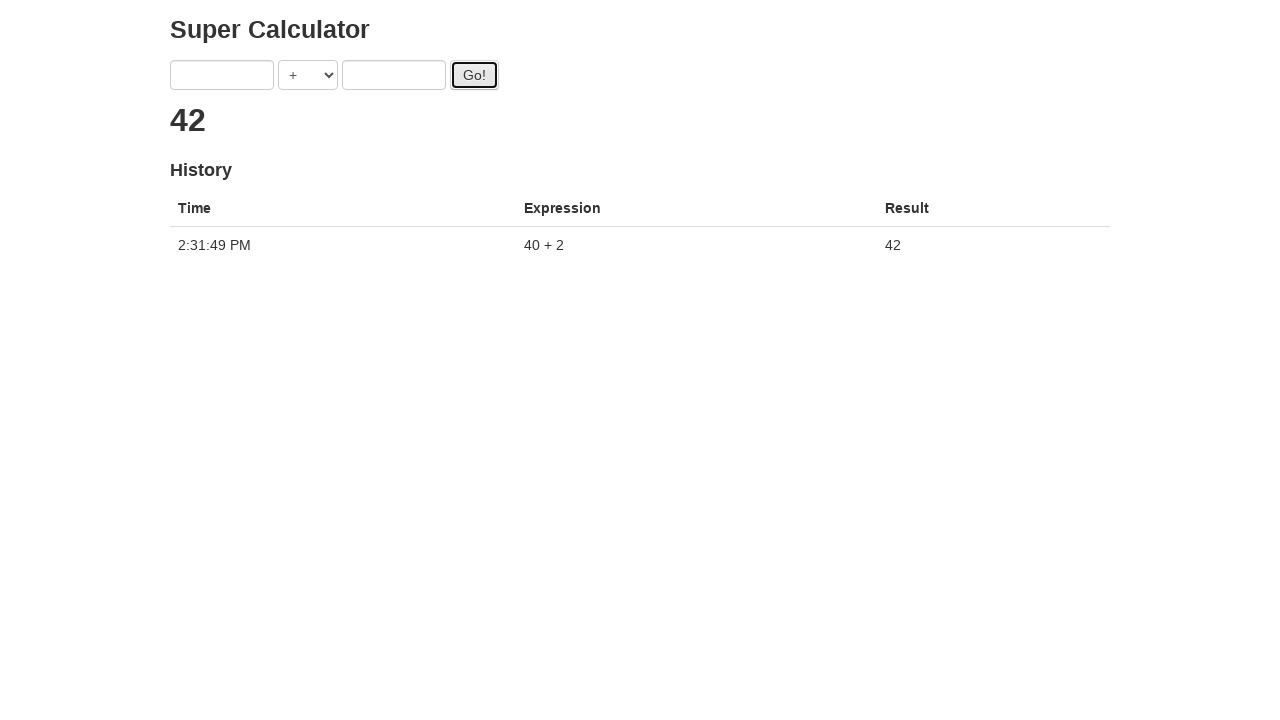